Tests different mouse action types (double-click, right-click, and single click) on buttons and verifies that the corresponding confirmation messages are displayed after each action.

Starting URL: https://demoqa.com/buttons

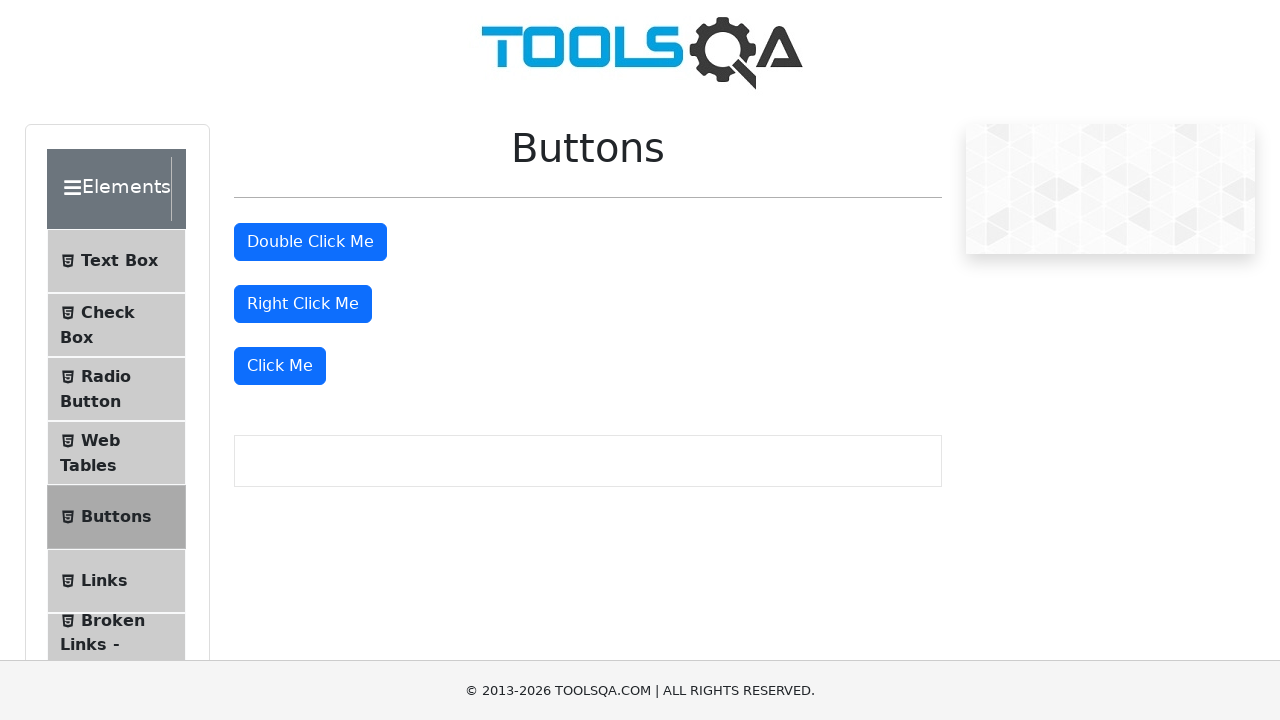

Double-clicked the double-click button at (310, 242) on #doubleClickBtn
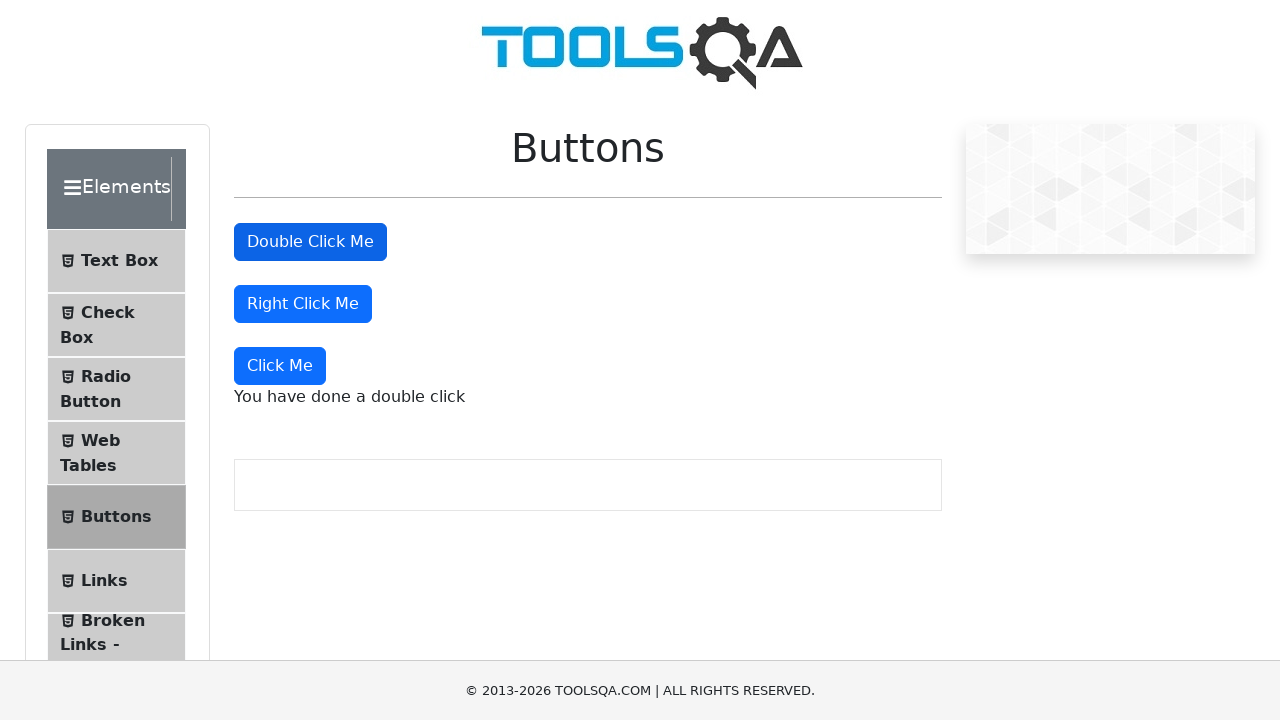

Right-clicked the right-click button at (303, 304) on #rightClickBtn
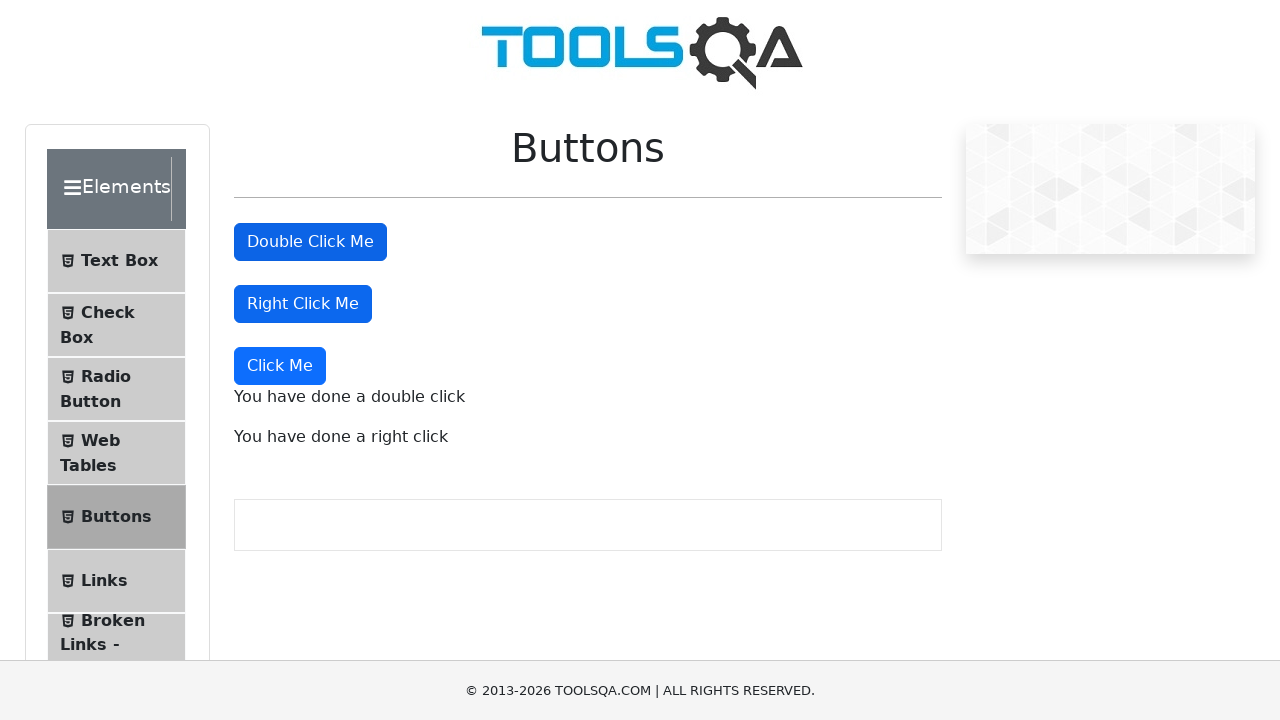

Single-clicked the dynamic click button at (280, 366) on xpath=//div[@class='mt-4'][2]/button
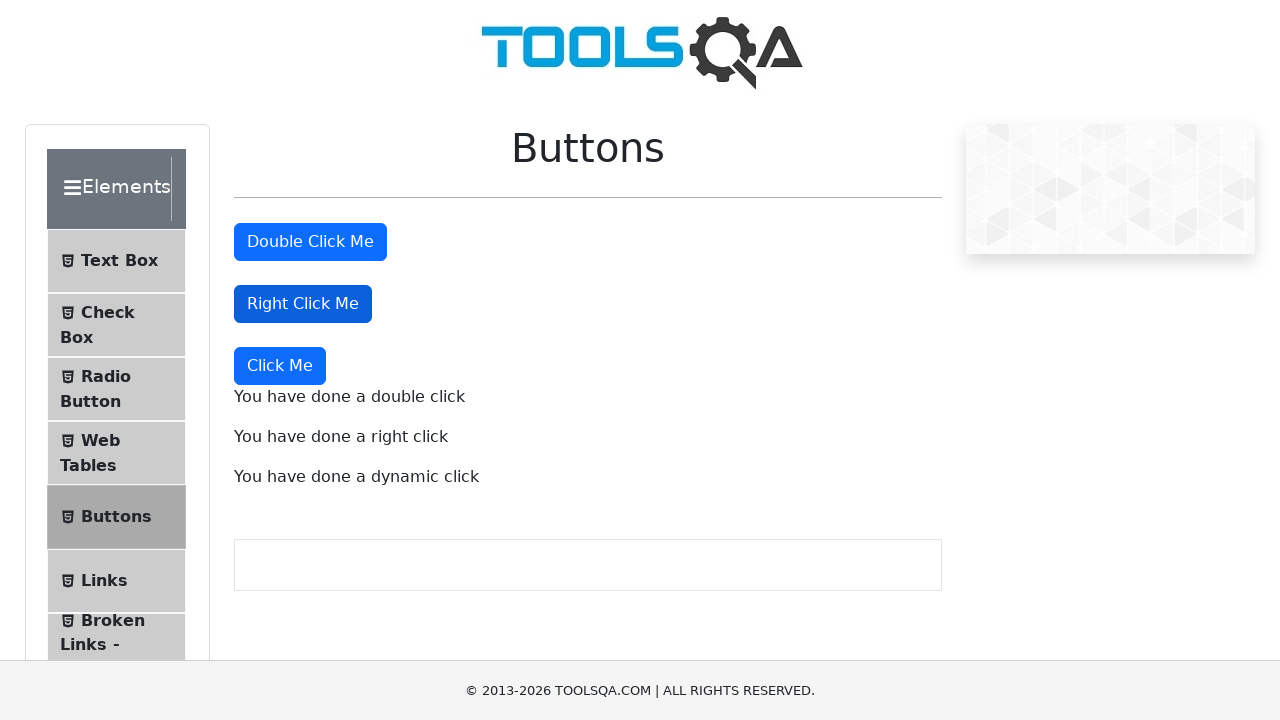

Double-click confirmation message is visible
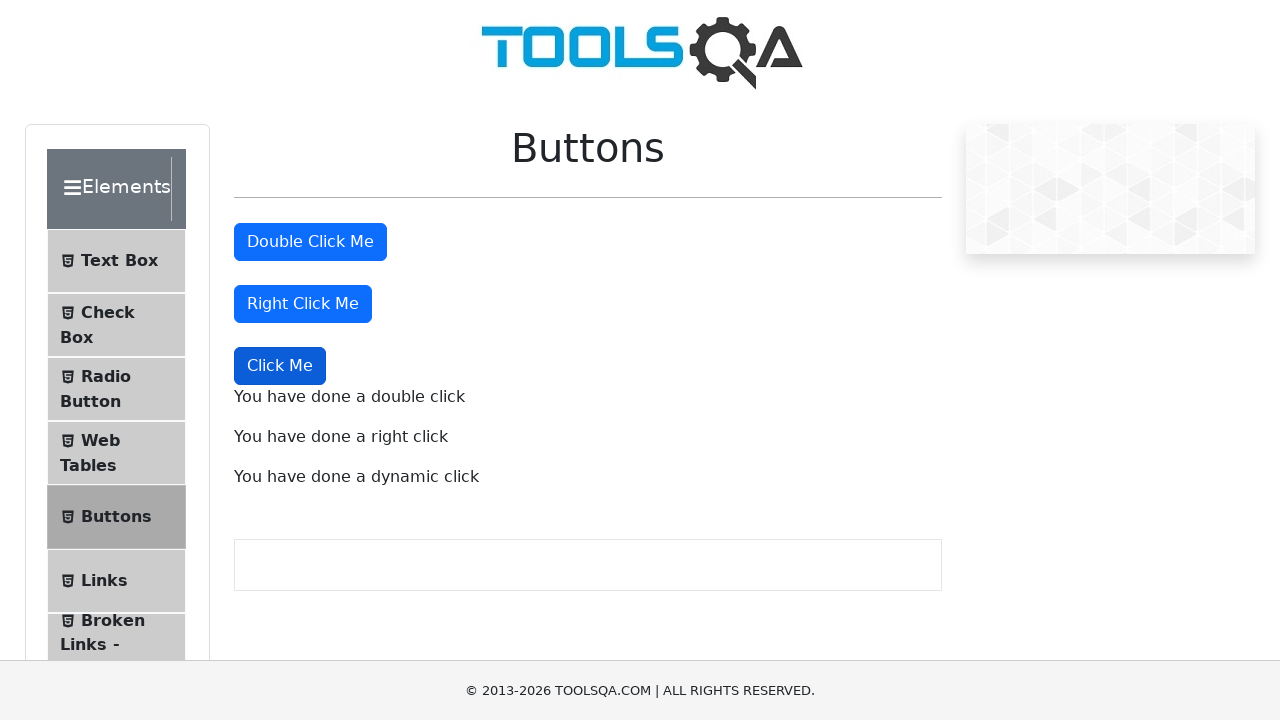

Right-click confirmation message is visible
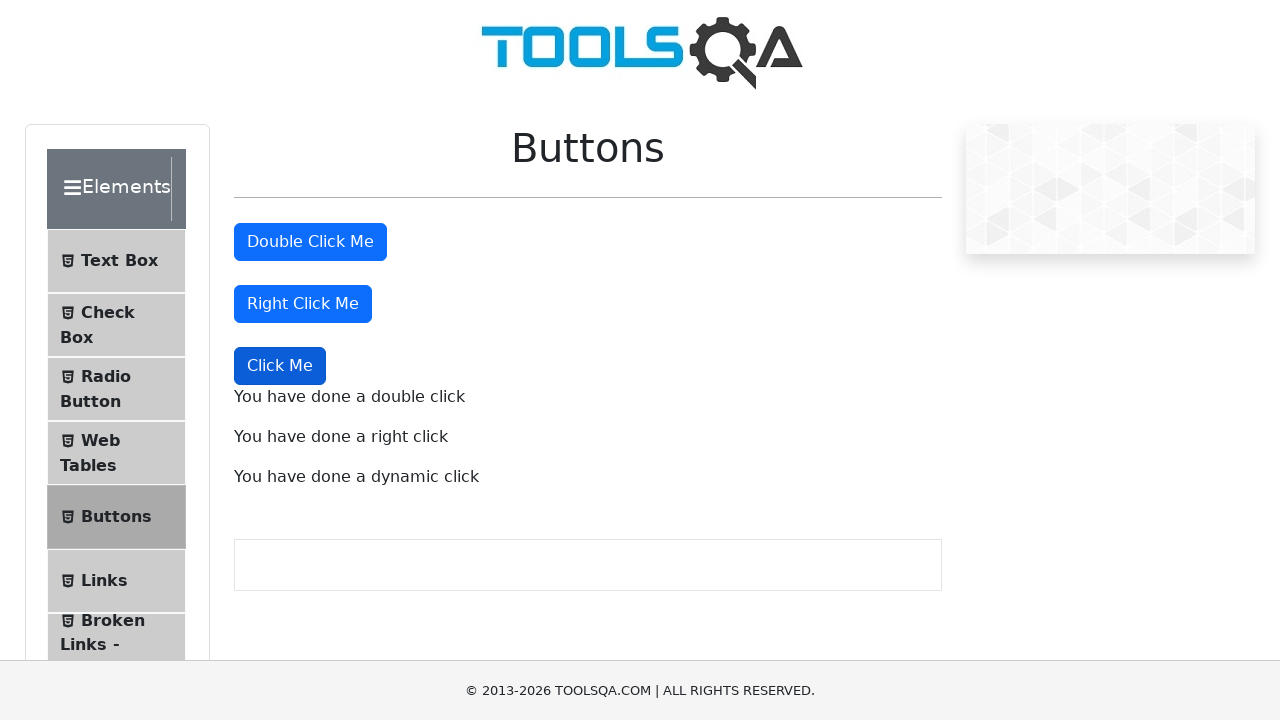

Dynamic click confirmation message is visible
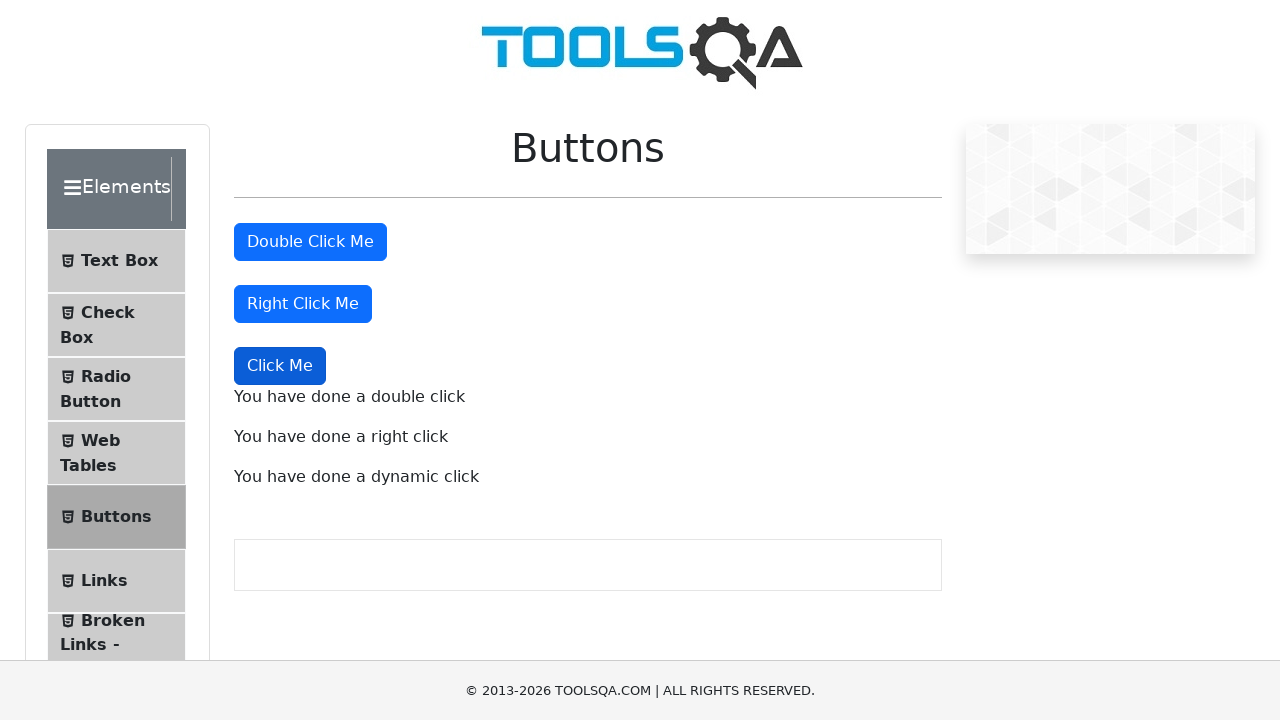

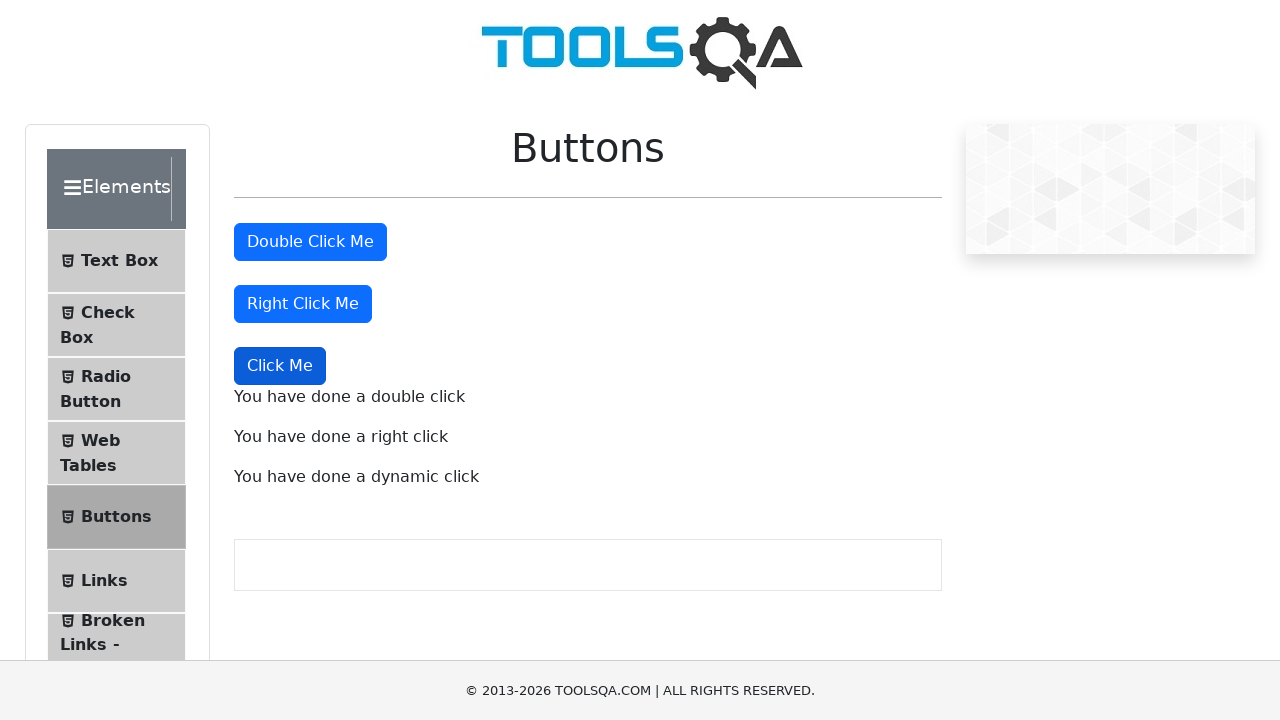